Tests a web form submission by filling text fields and textarea, then submitting the form and verifying the success message

Starting URL: https://www.selenium.dev/selenium/web/web-form.html

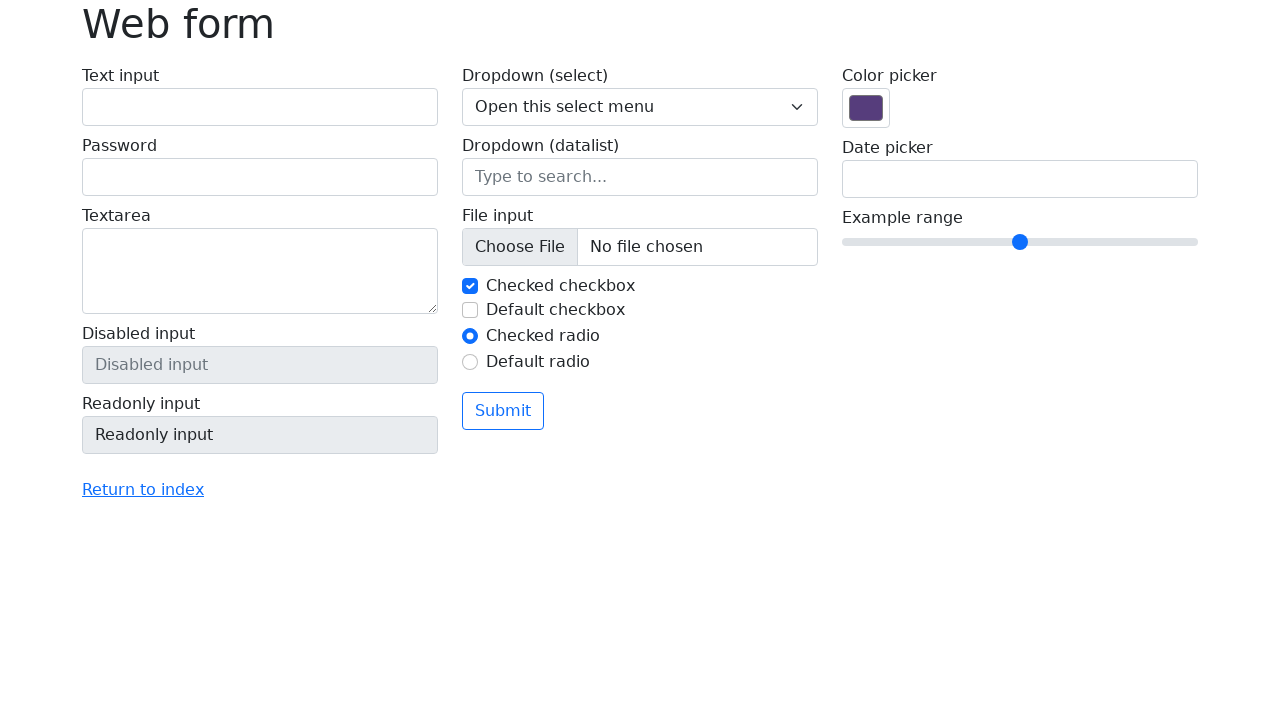

Filled text input field with 'Selenium' on input[name='my-text']
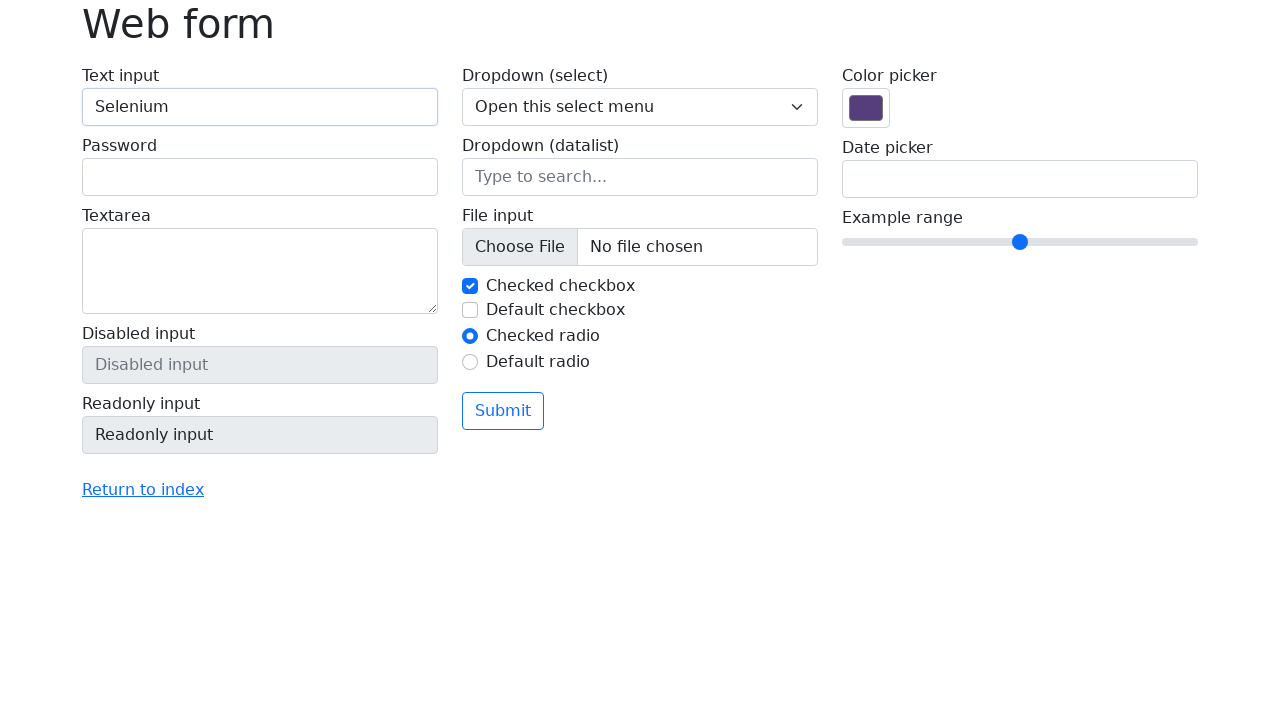

Filled textarea field with 'Alex!' on textarea[name='my-textarea']
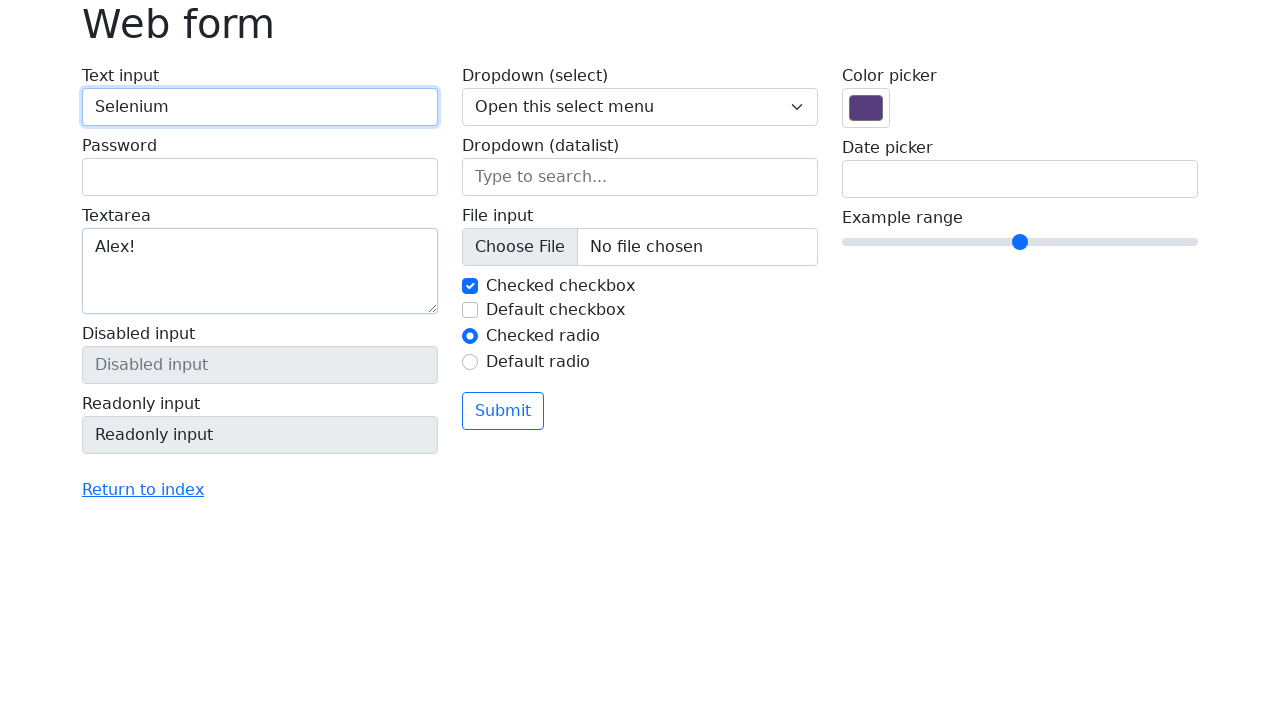

Clicked submit button to submit the form at (503, 411) on .btn
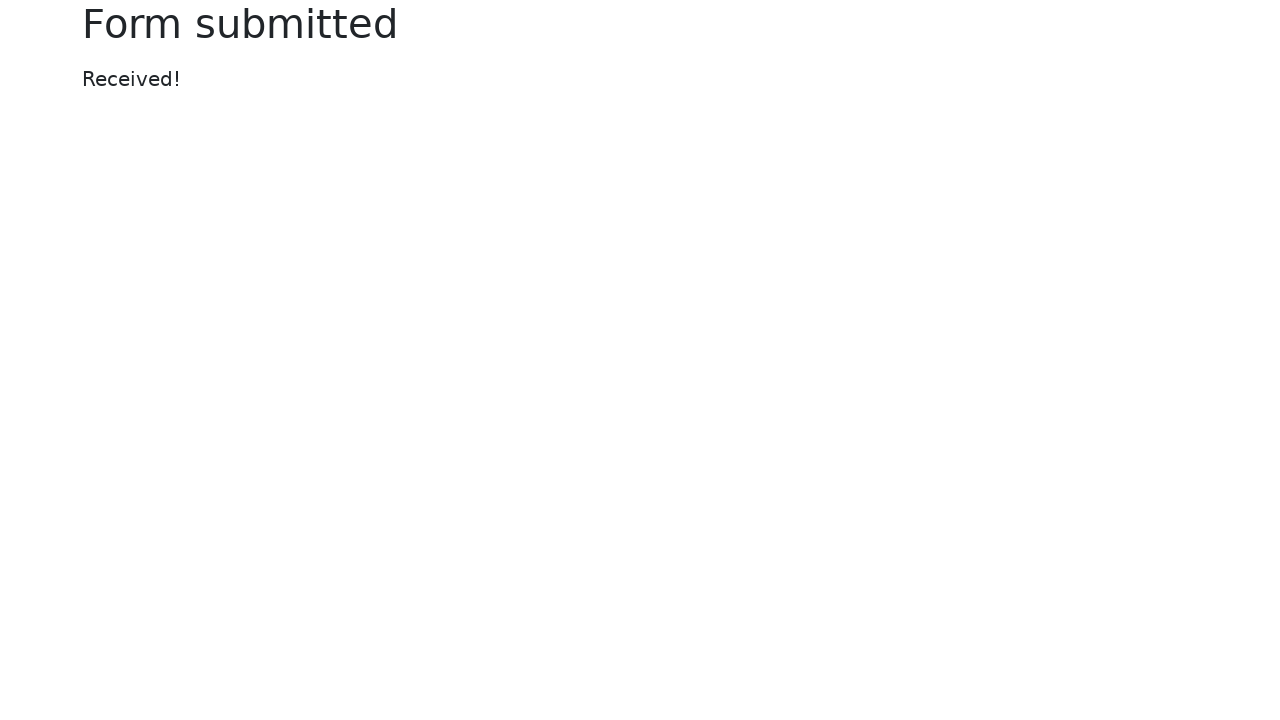

Success message element appeared on page
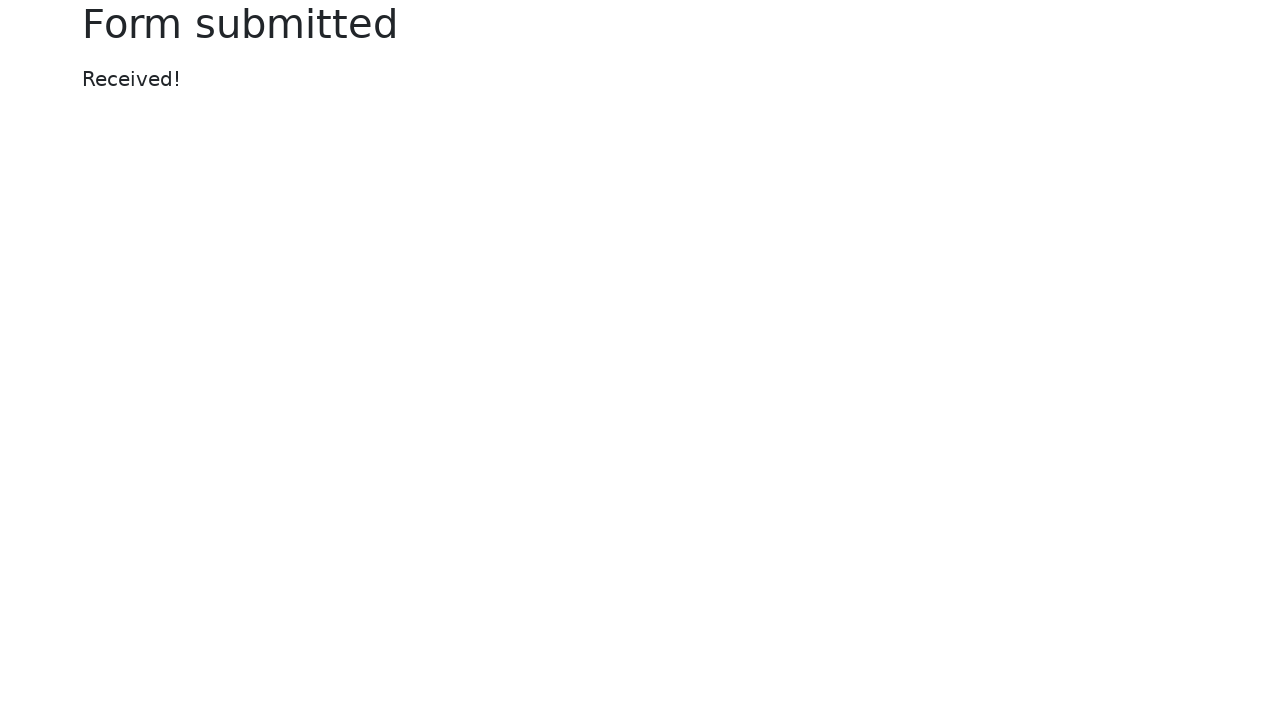

Verified success message text is 'Received!'
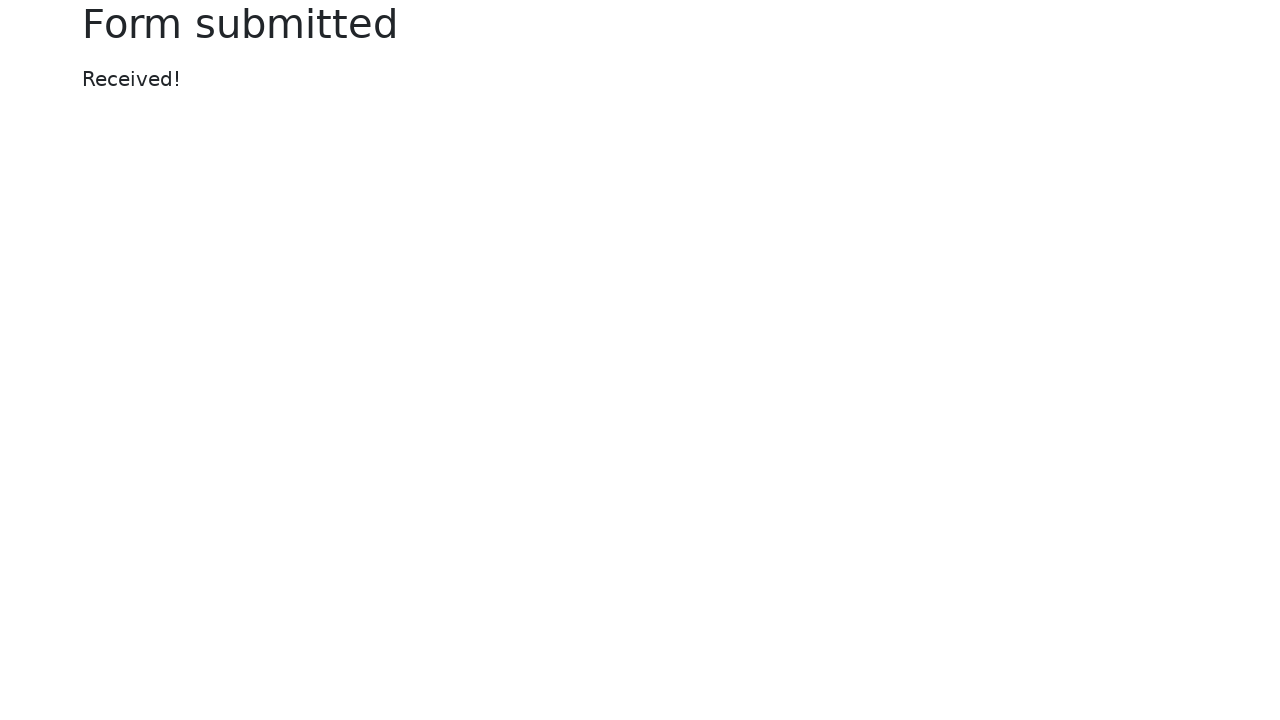

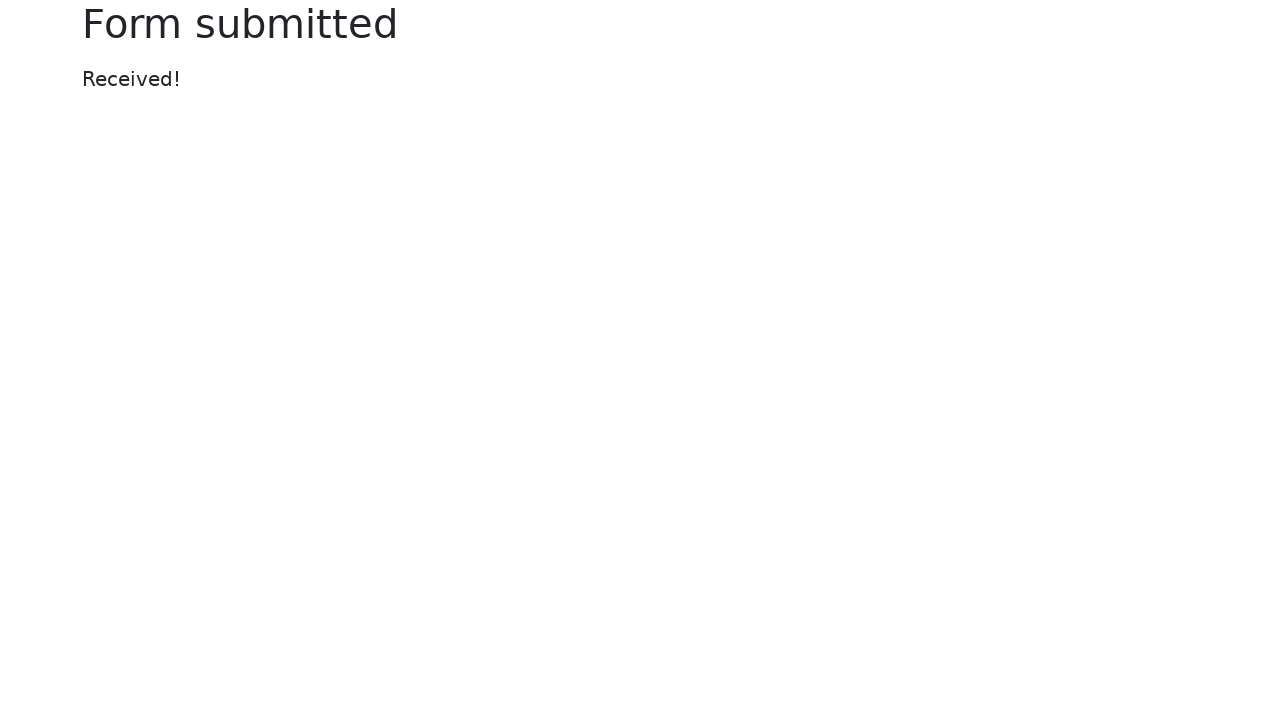